Navigates to W3Schools HTML tables tutorial page and verifies the example table structure by checking that table header elements are present.

Starting URL: https://www.w3schools.com/html/html_tables.asp

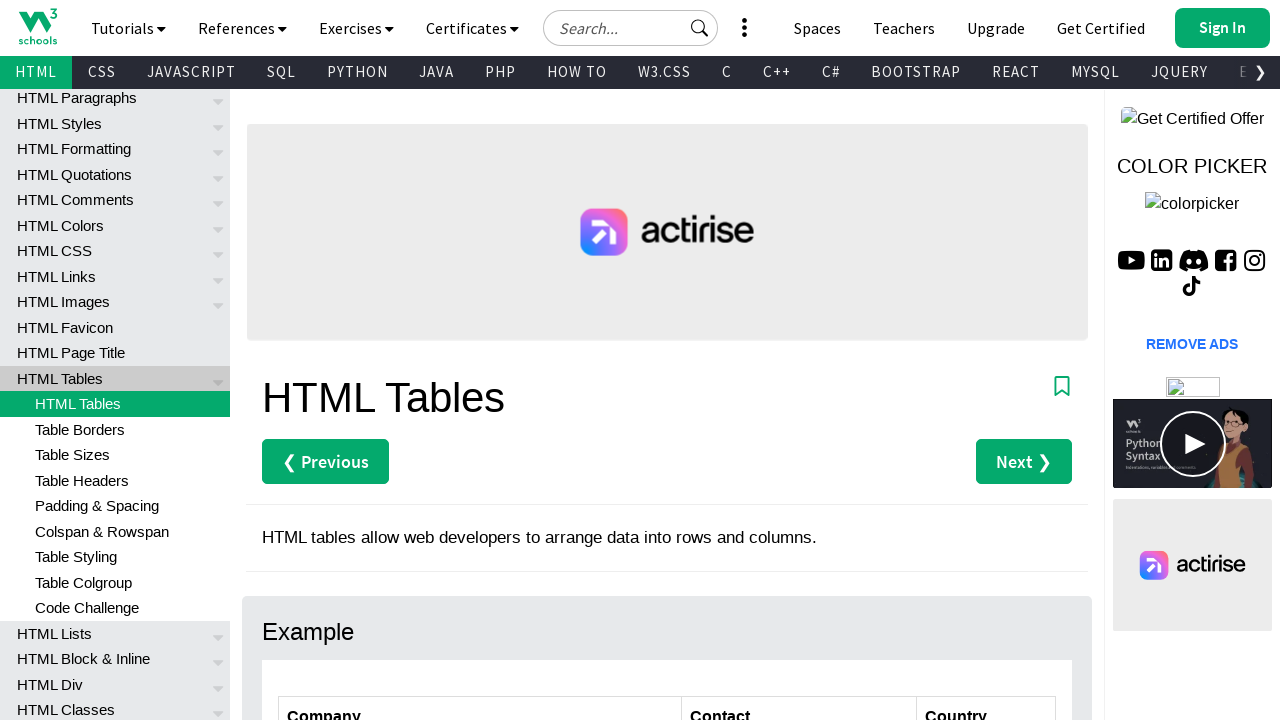

Navigated to W3Schools HTML tables tutorial page
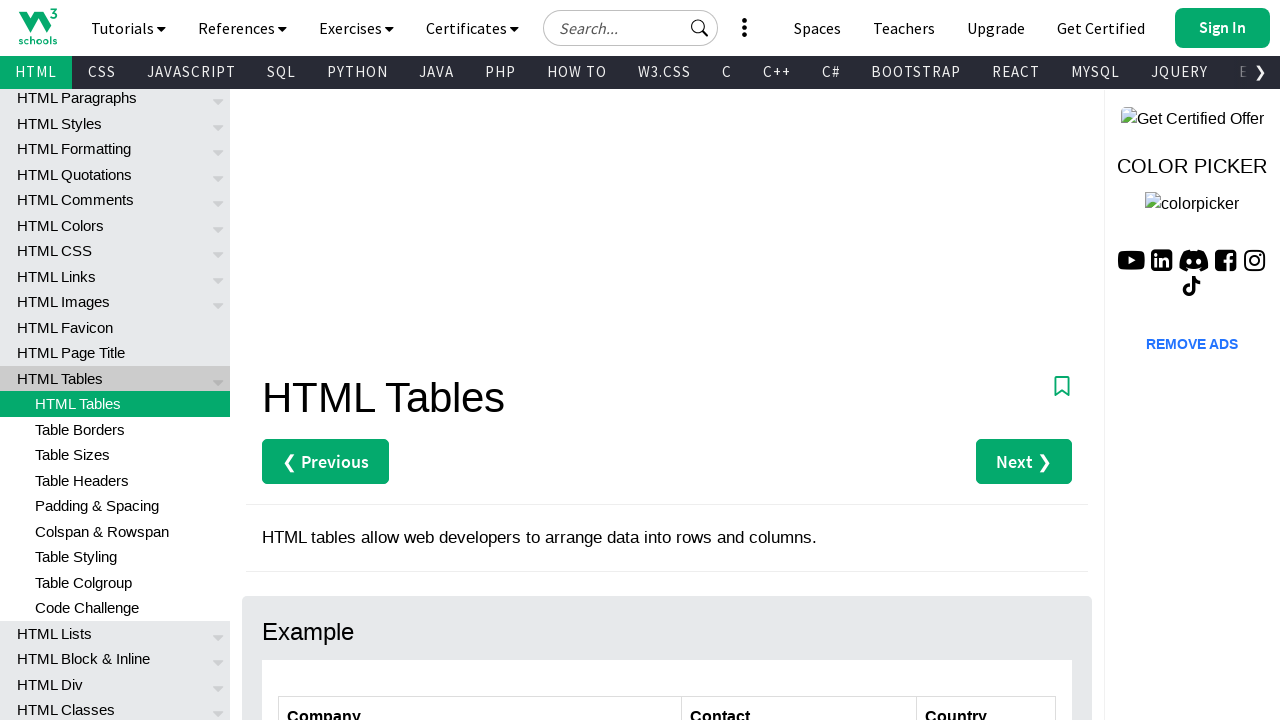

Waited for example table header row to load
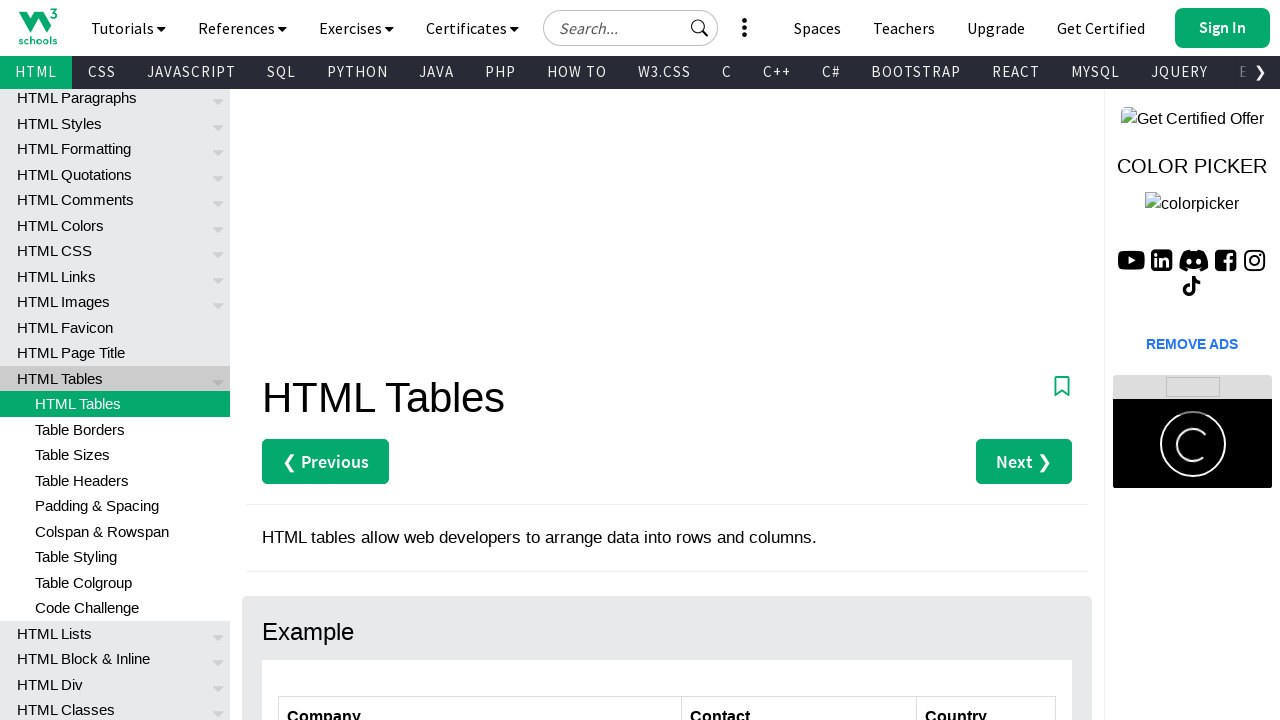

Located table header elements
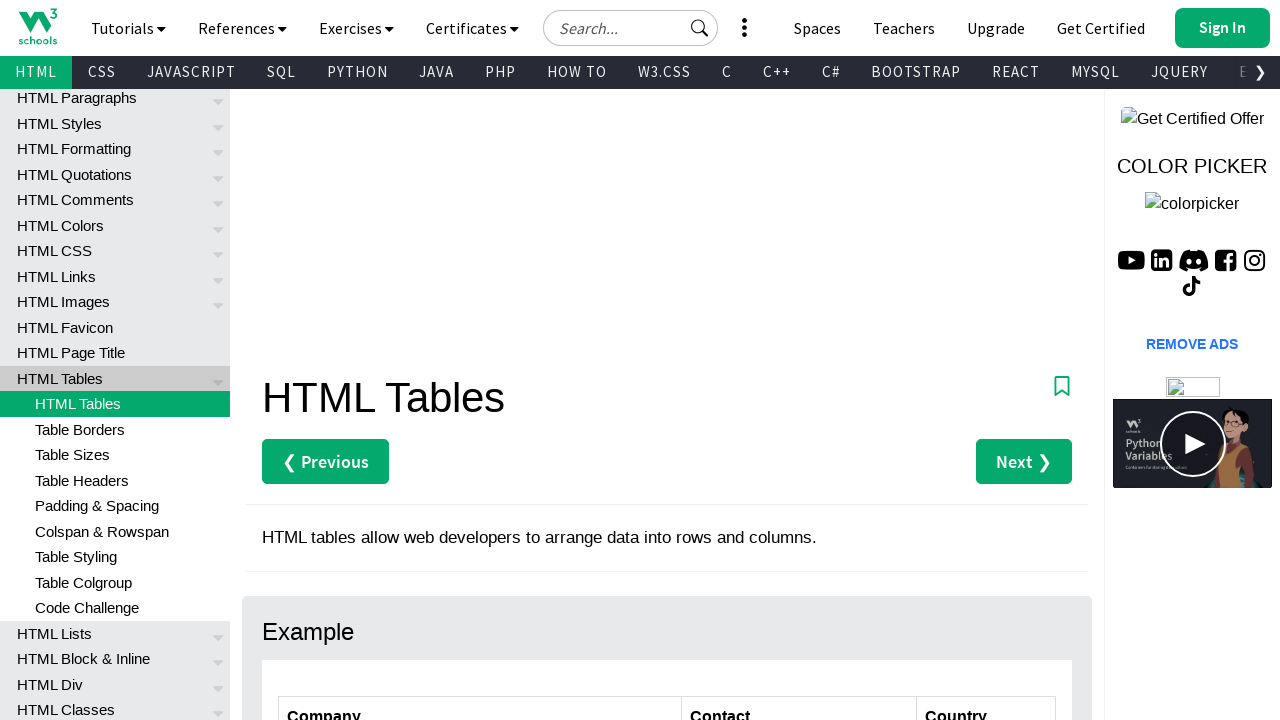

Verified first table header is visible
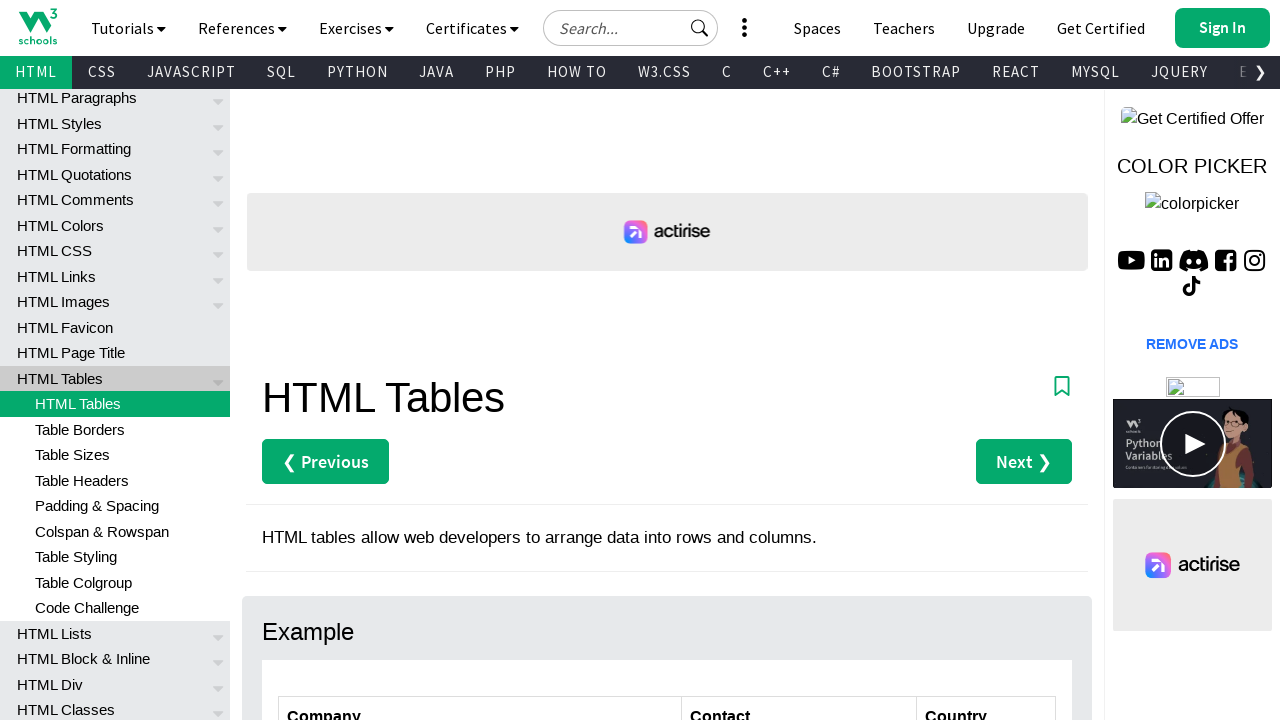

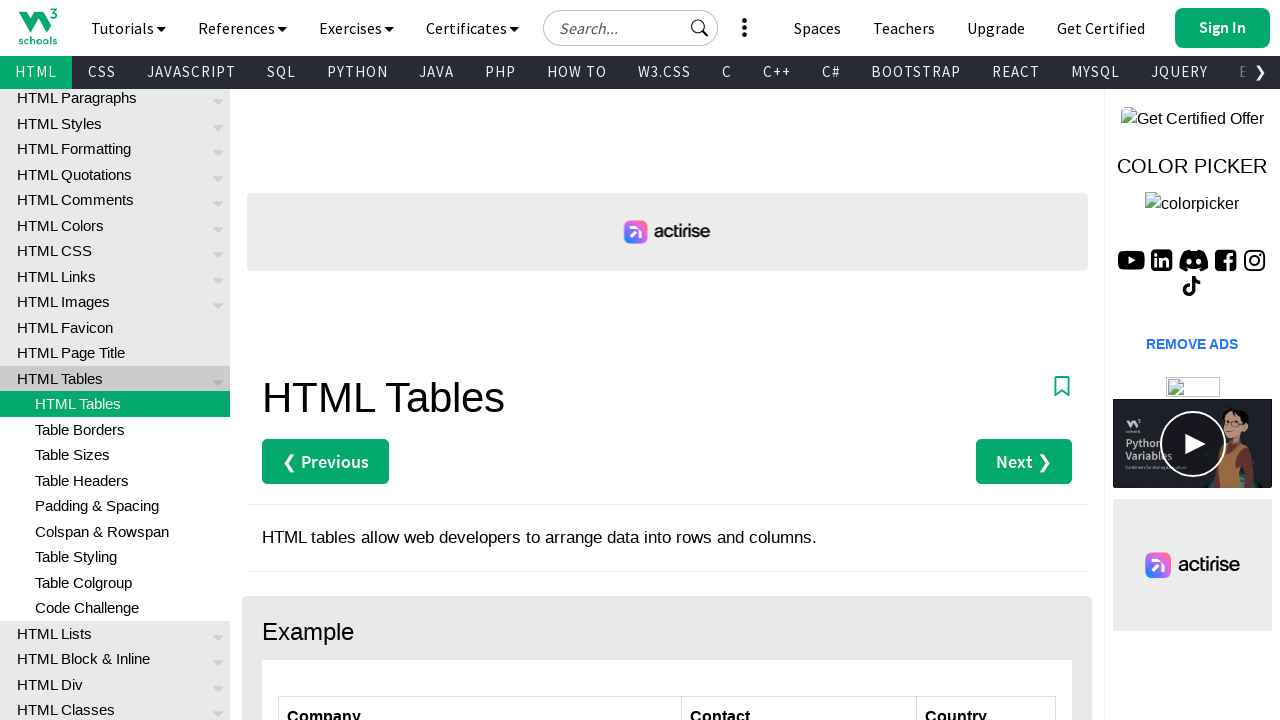